Tests drag-and-drop functionality on jQuery UI demo page by dragging an element and dropping it onto a target droppable area within an iframe

Starting URL: https://jqueryui.com/droppable/

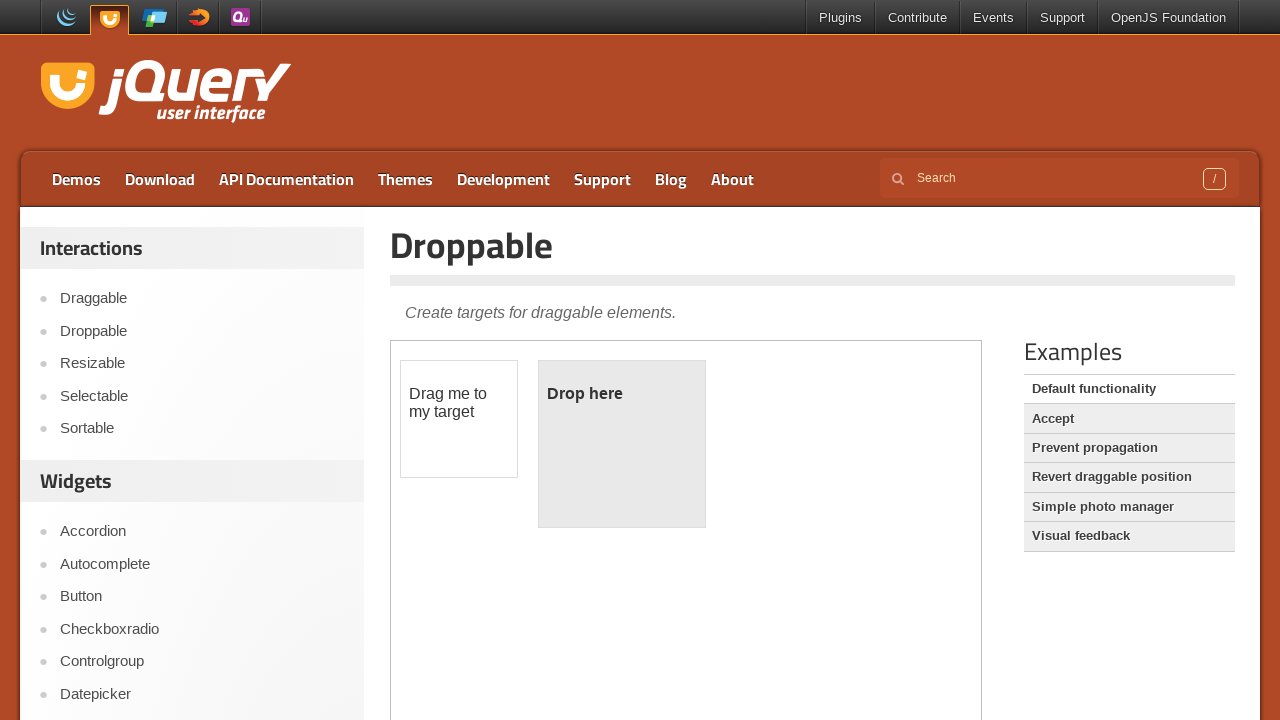

Navigated to jQuery UI droppable demo page
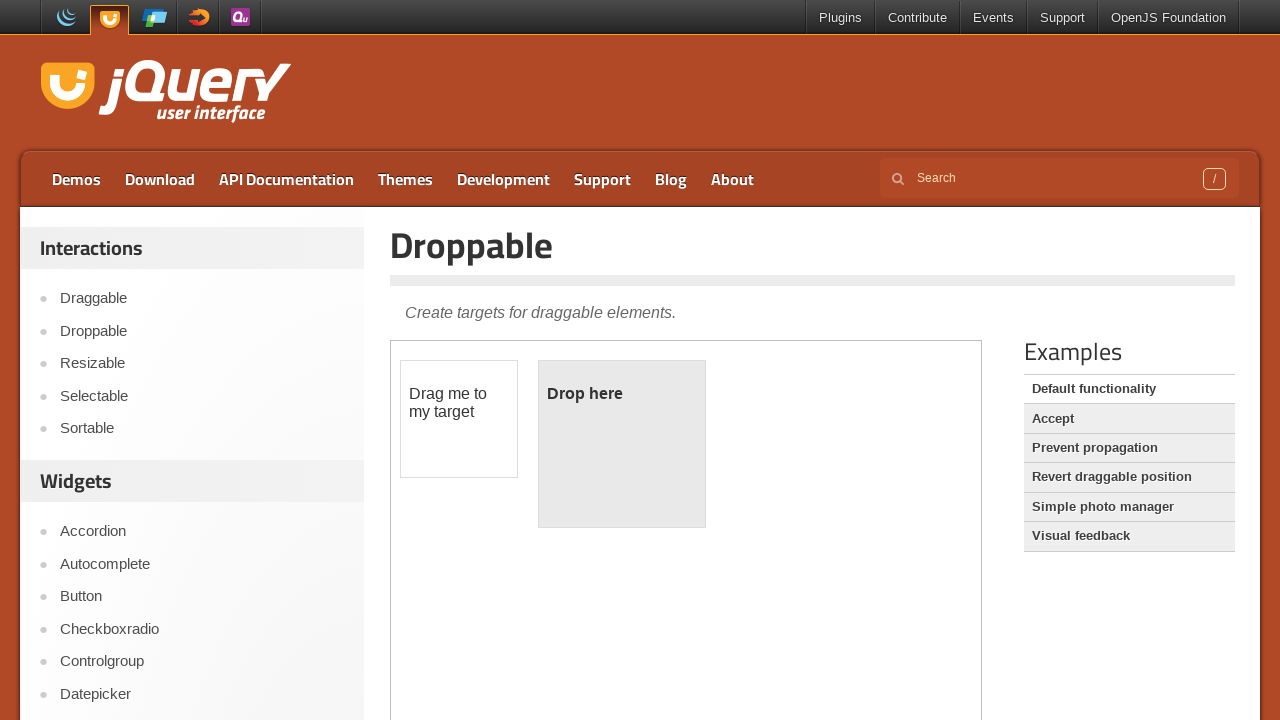

Located iframe containing drag and drop demo
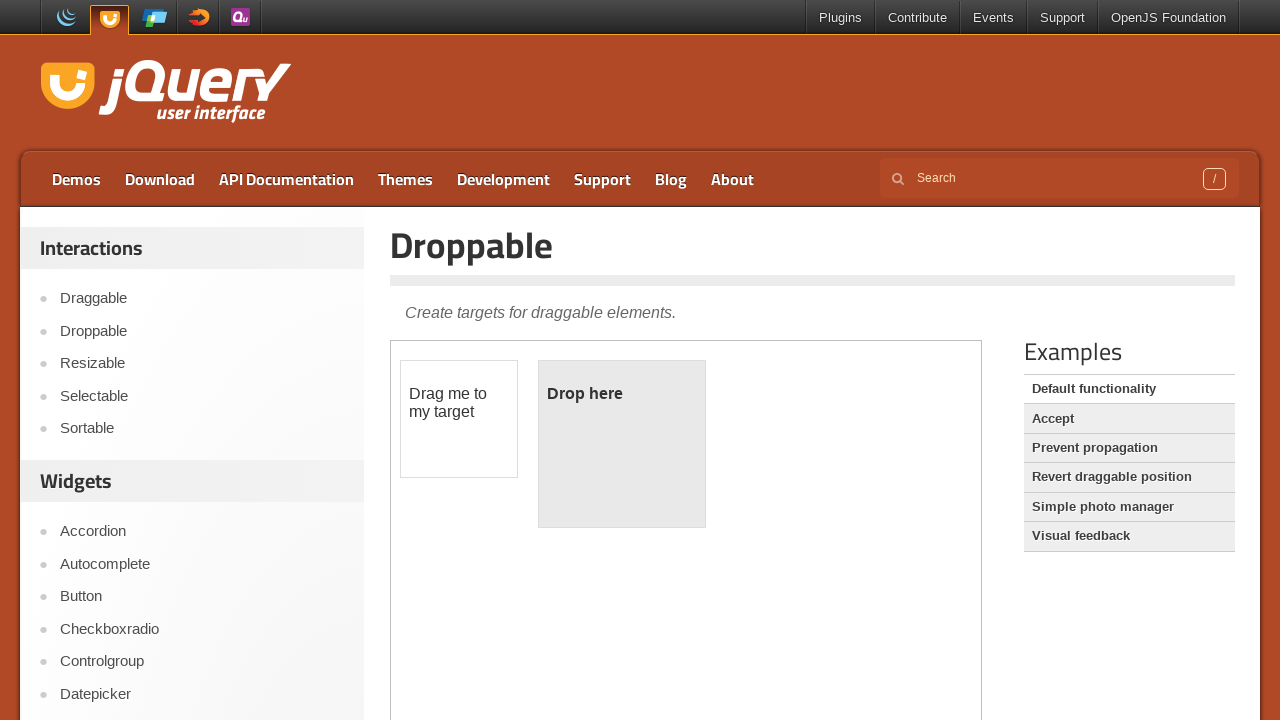

Located draggable element
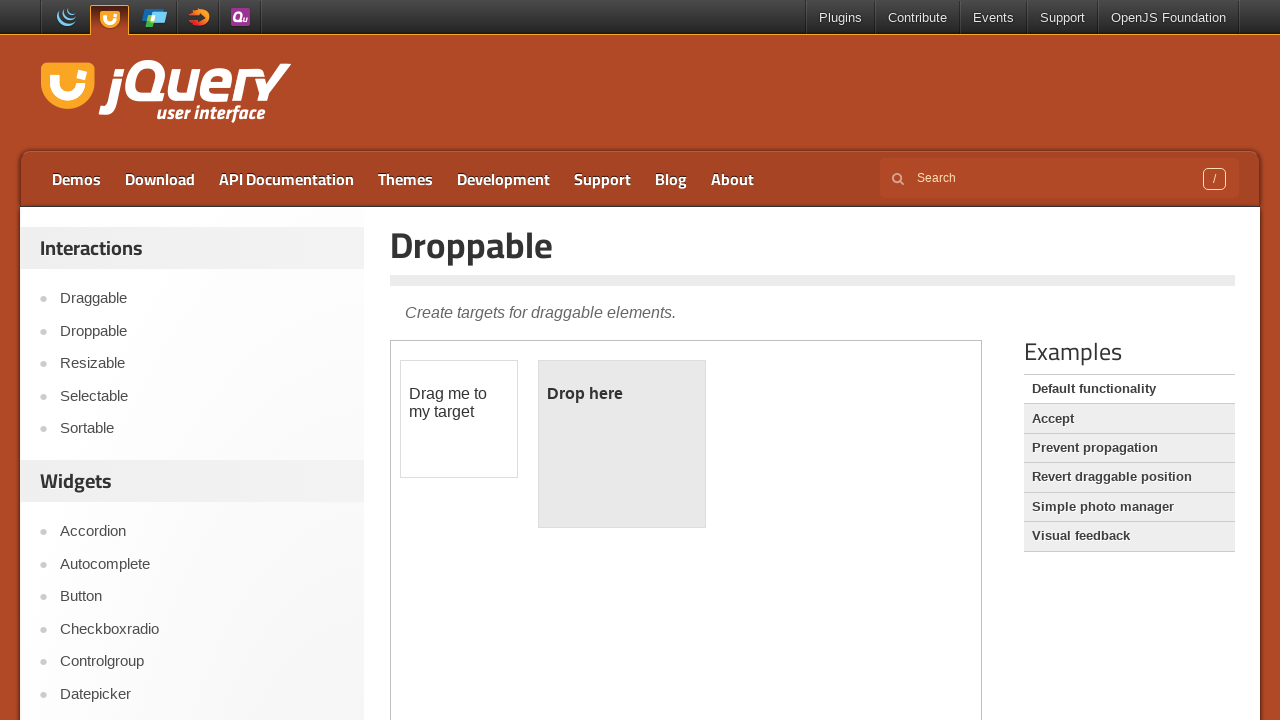

Located droppable target element
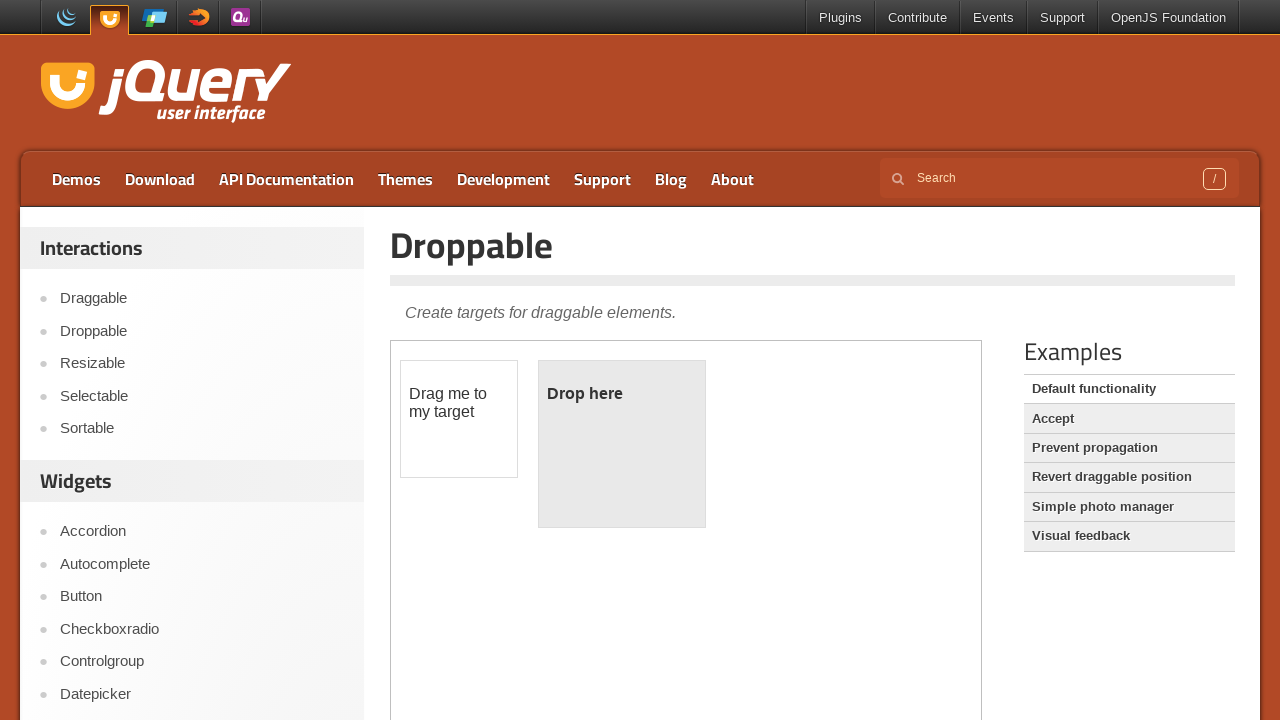

Dragged element onto droppable target area at (622, 444)
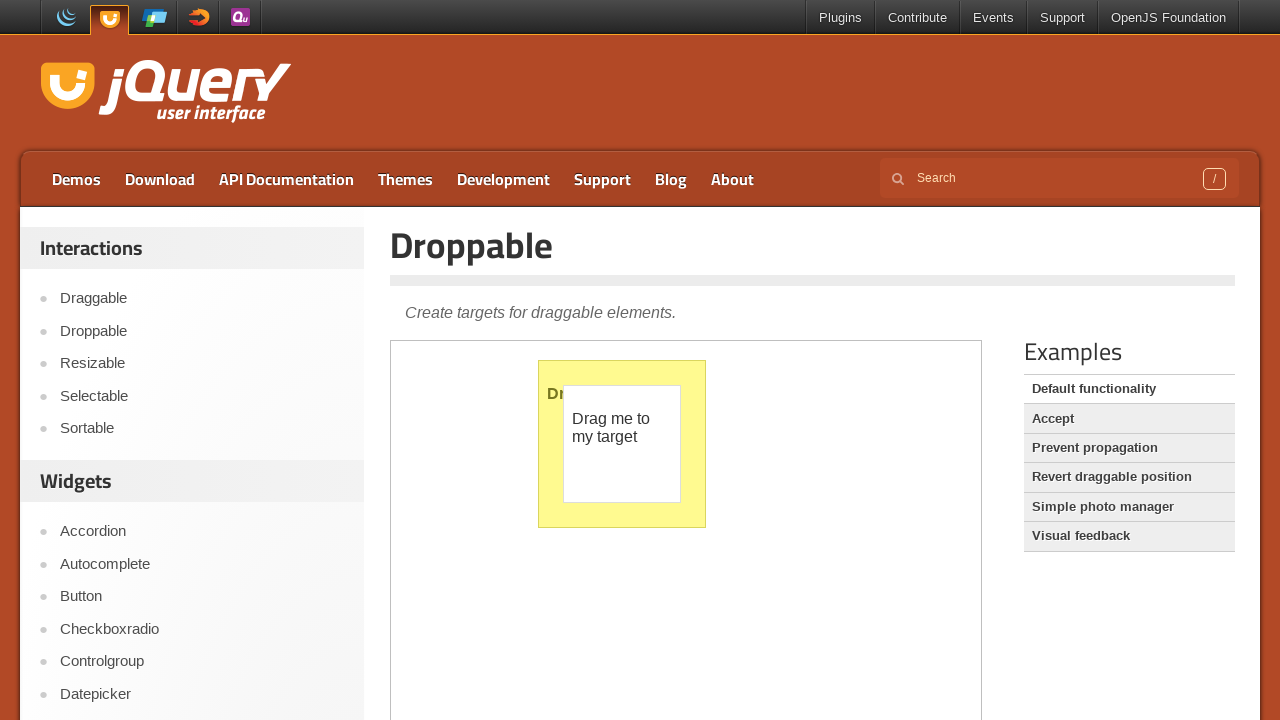

Waited 1 second to observe drag and drop result
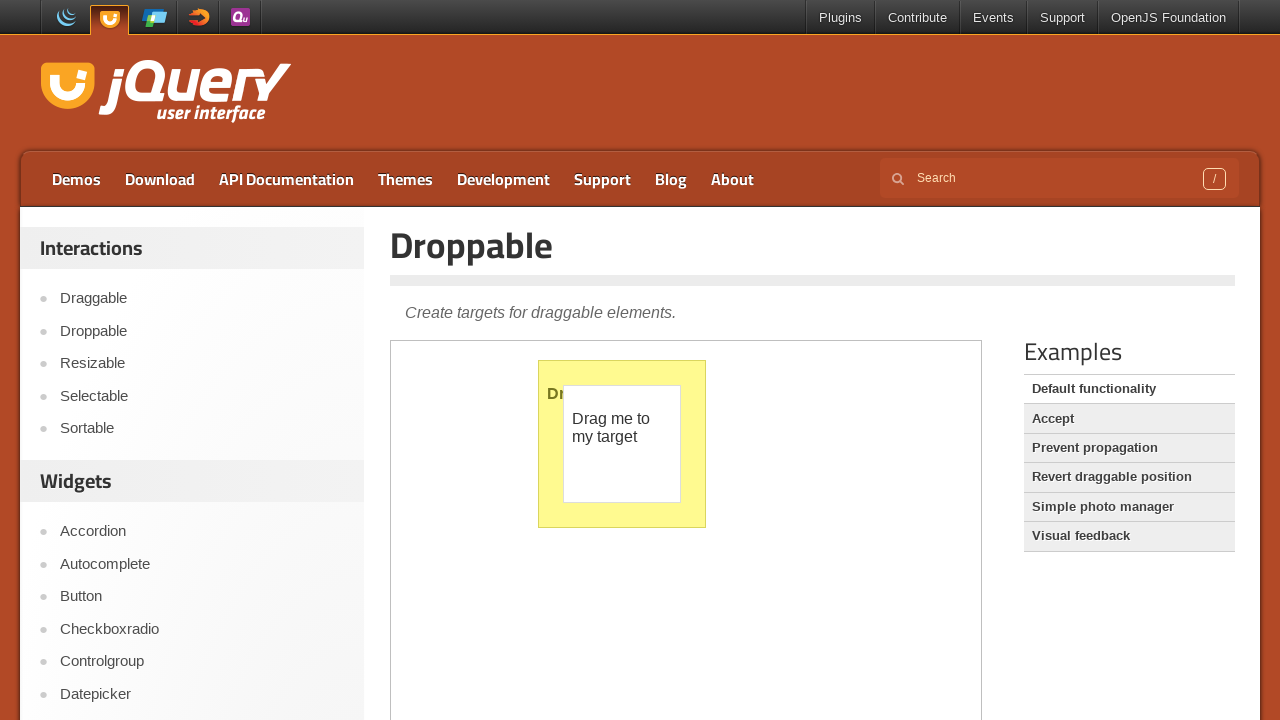

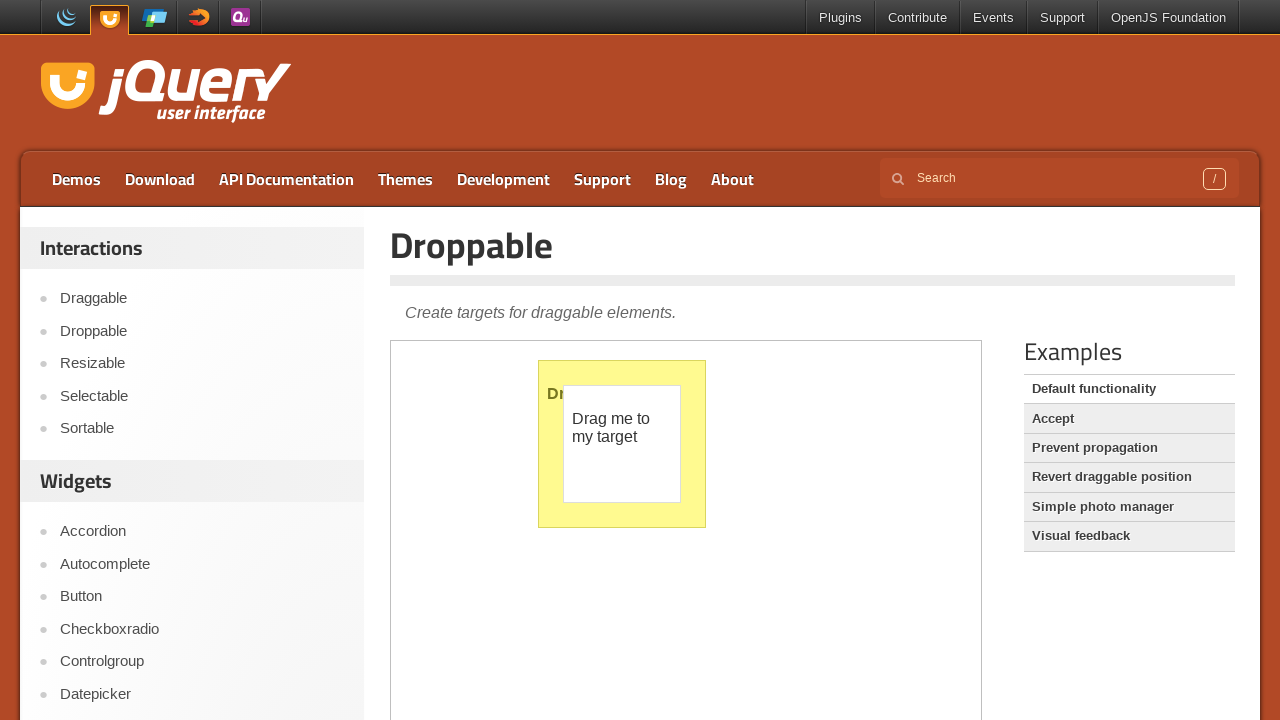